Tests valid concatenation by entering 12 and 34, verifying the result is 1234

Starting URL: https://testsheepnz.github.io/BasicCalculator.html

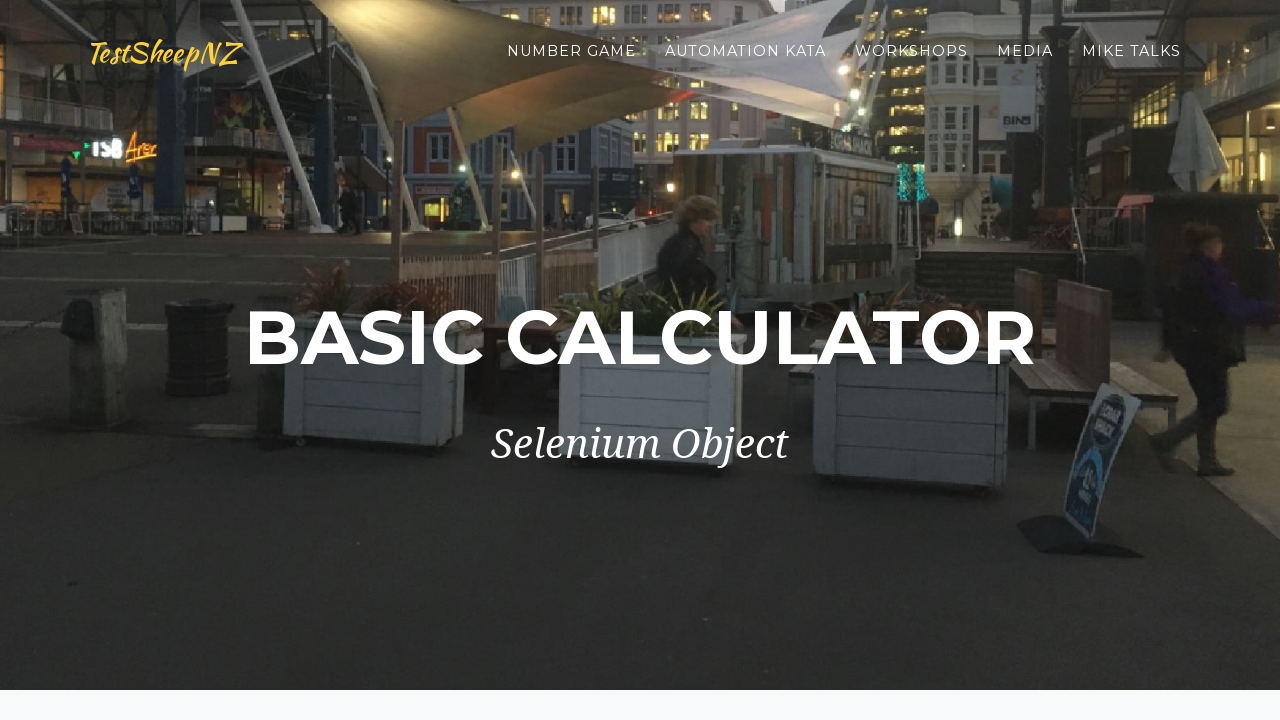

Filled first number field with '12' on #number1Field
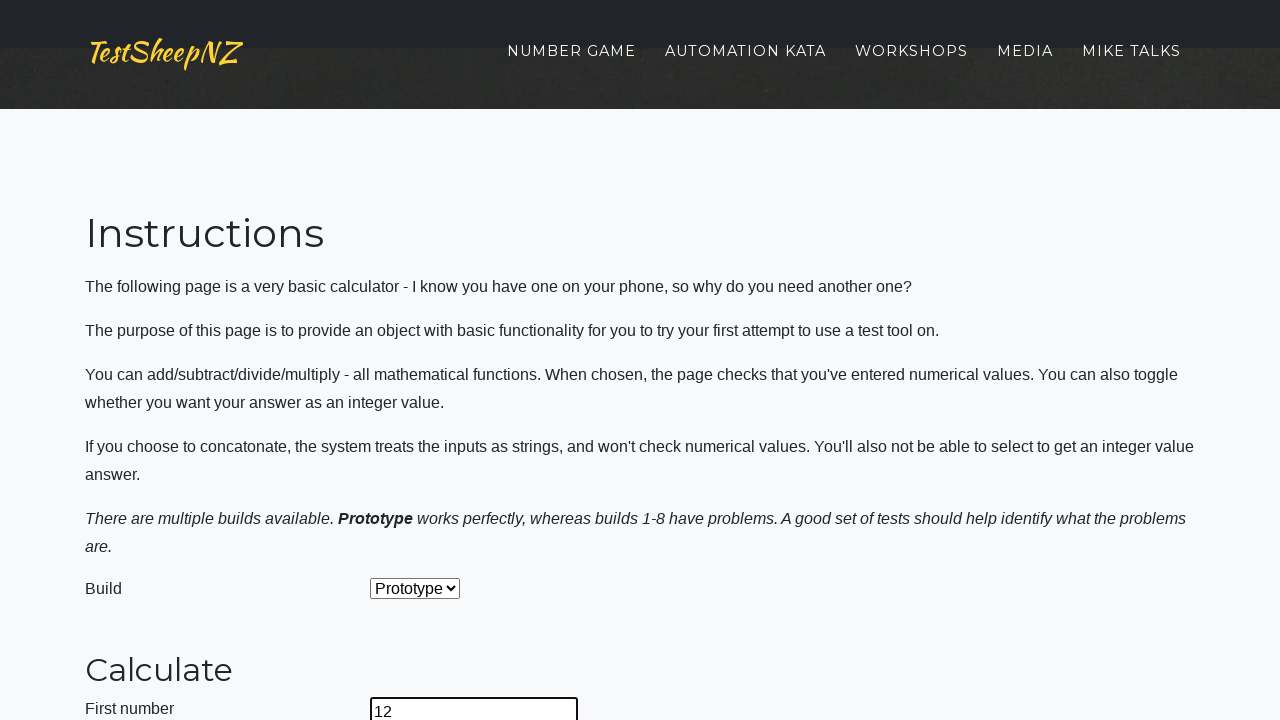

Filled second number field with '34' on #number2Field
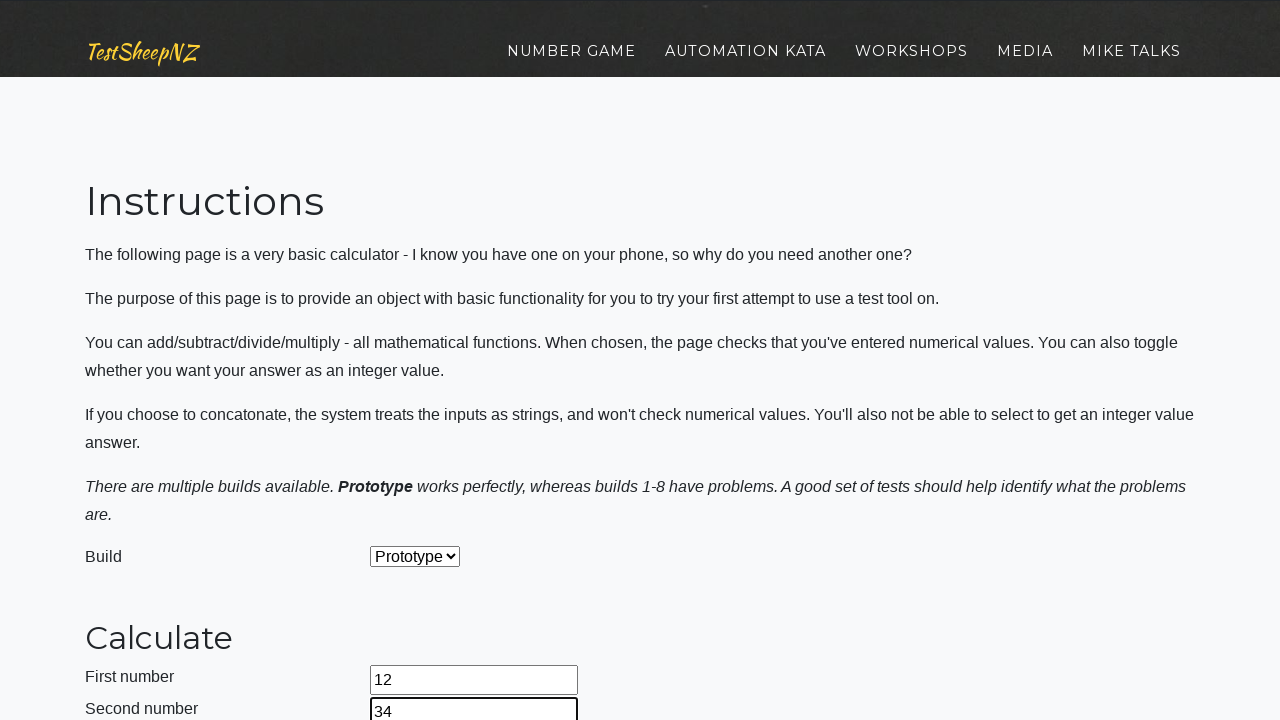

Selected Concatenate operation from dropdown on #selectOperationDropdown
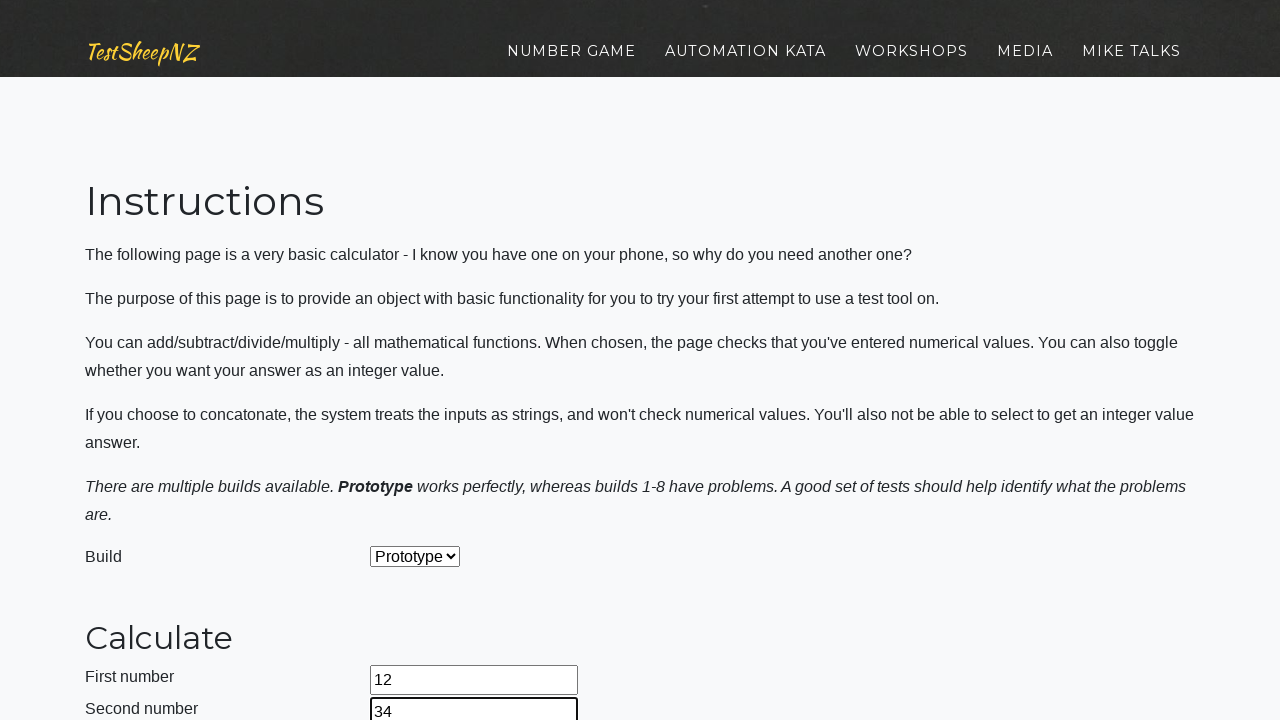

Clicked calculate button at (422, 383) on #calculateButton
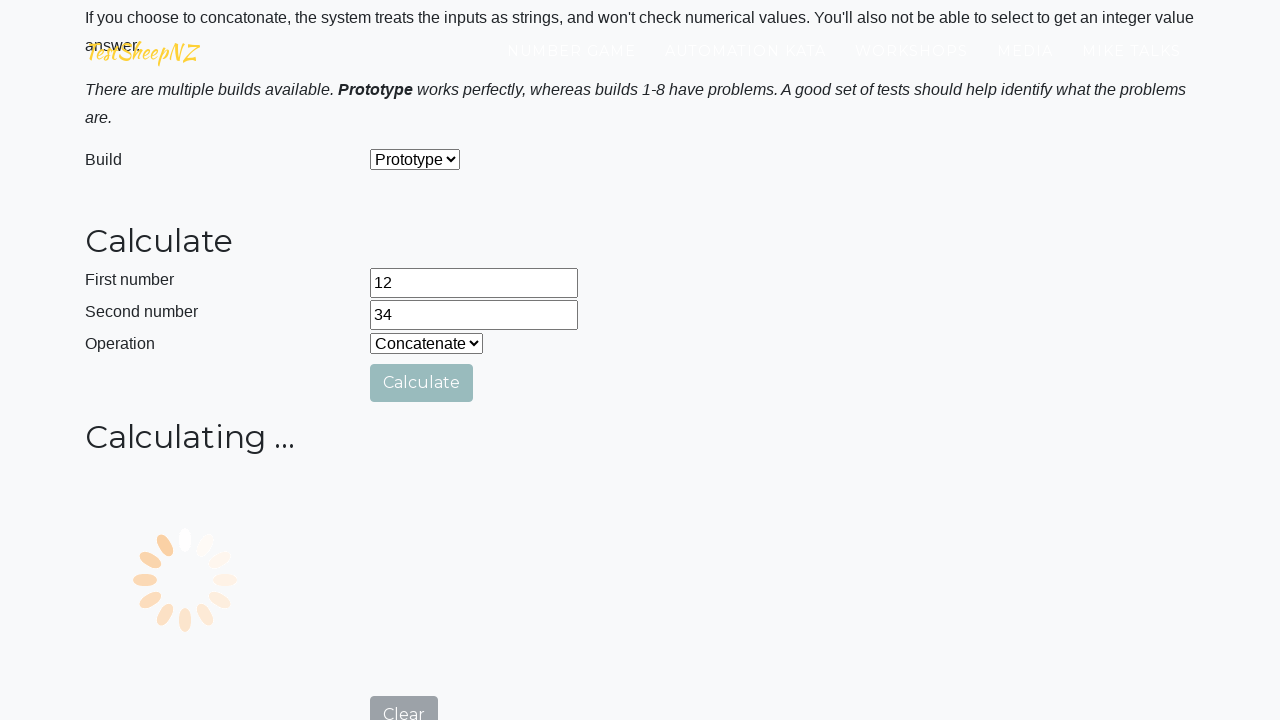

Waited for result to be calculated
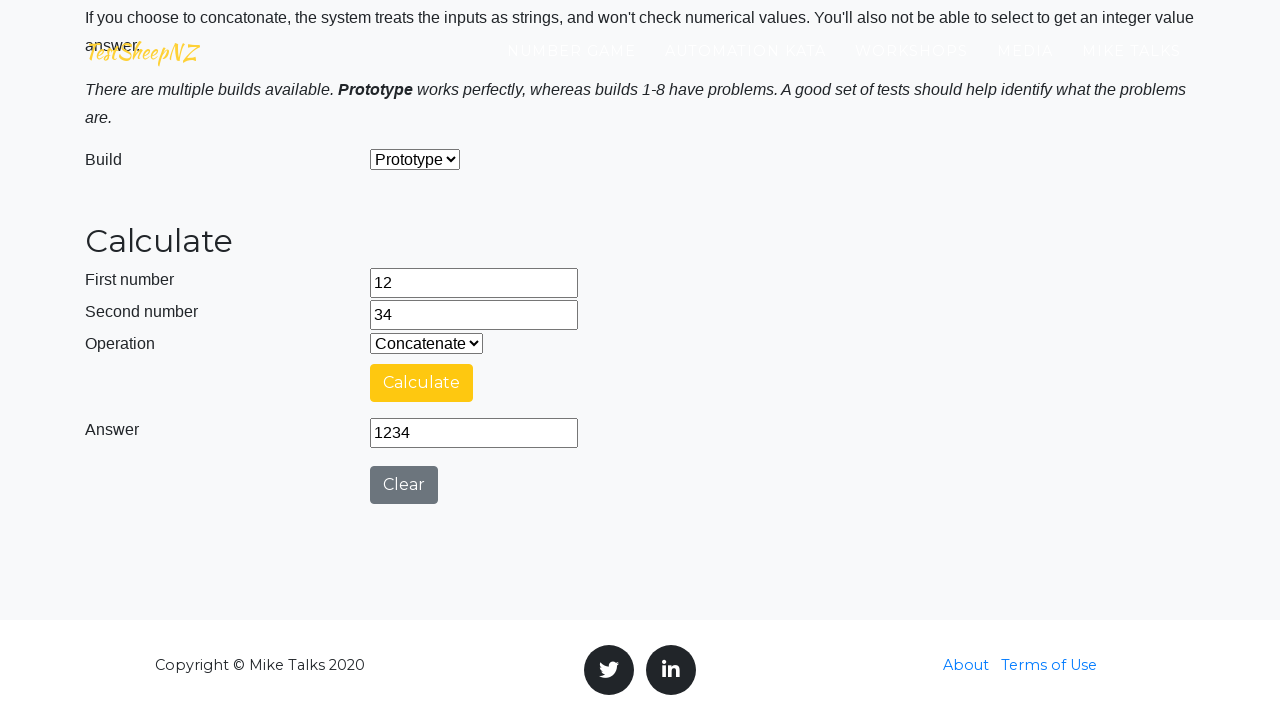

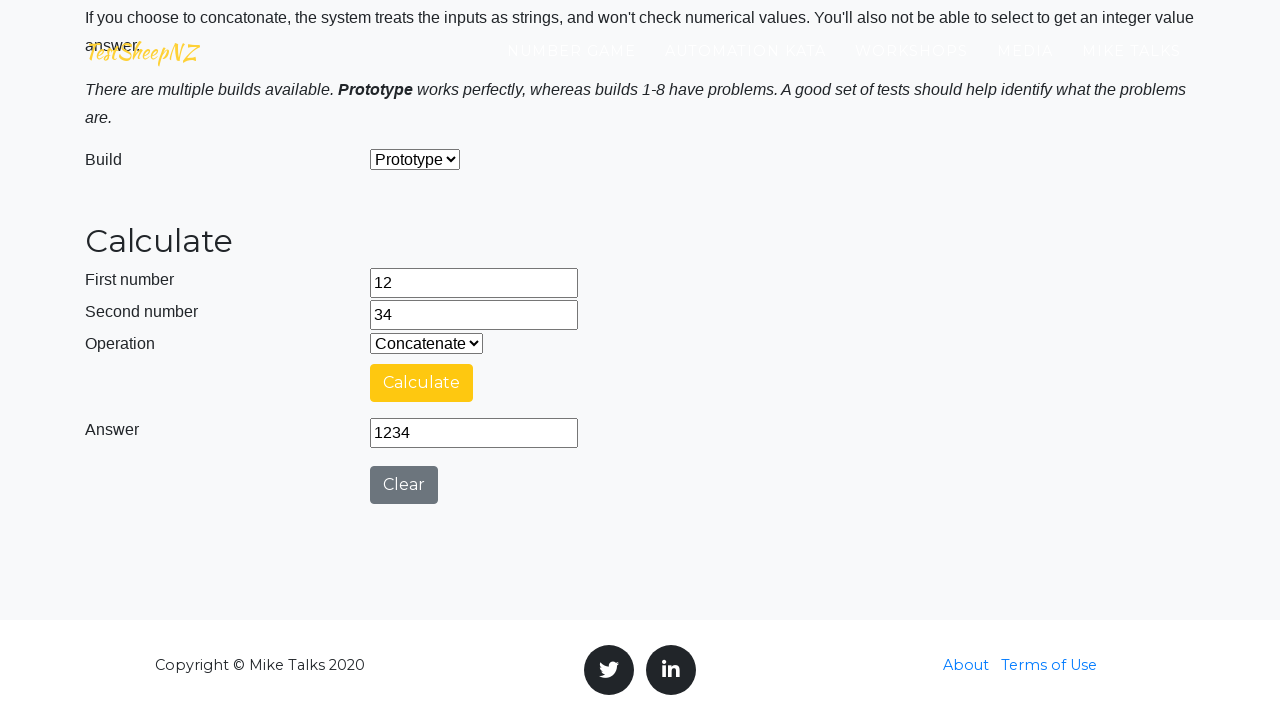